Tests scrolling functionality by scrolling down the page and verifying the footer copyright text is visible

Starting URL: https://webdriver.io/

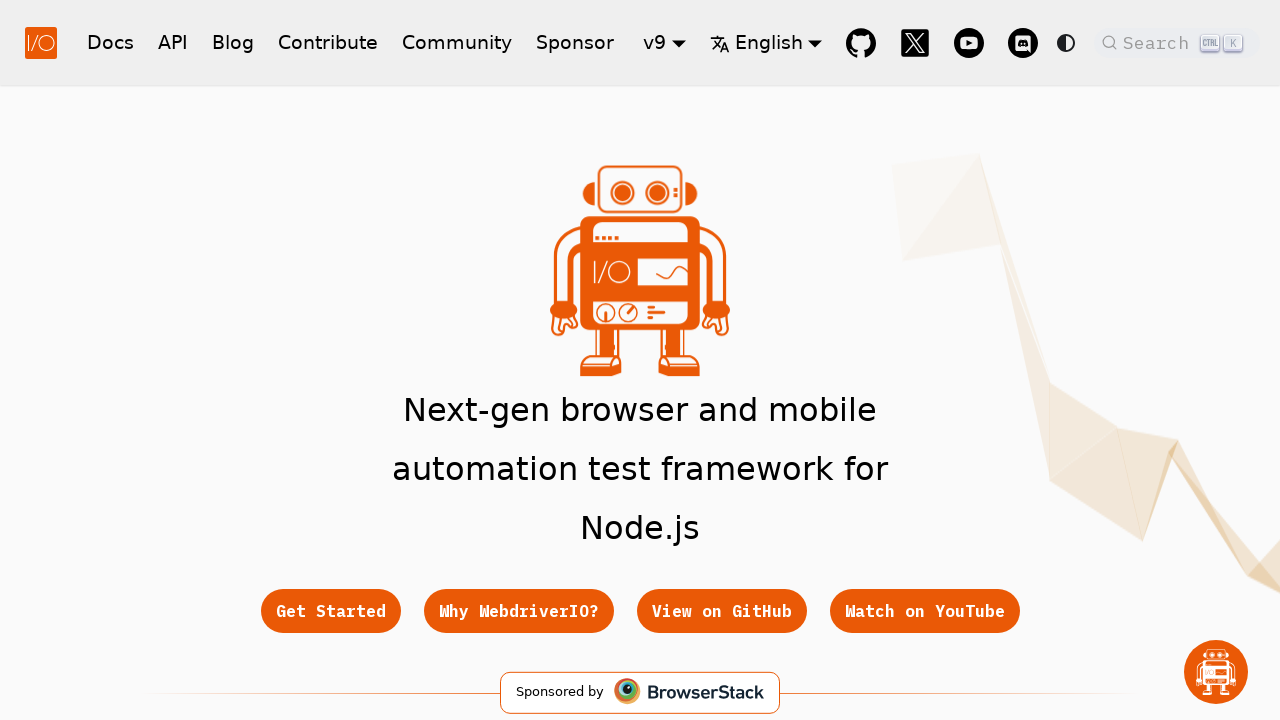

Navigated to https://webdriver.io/
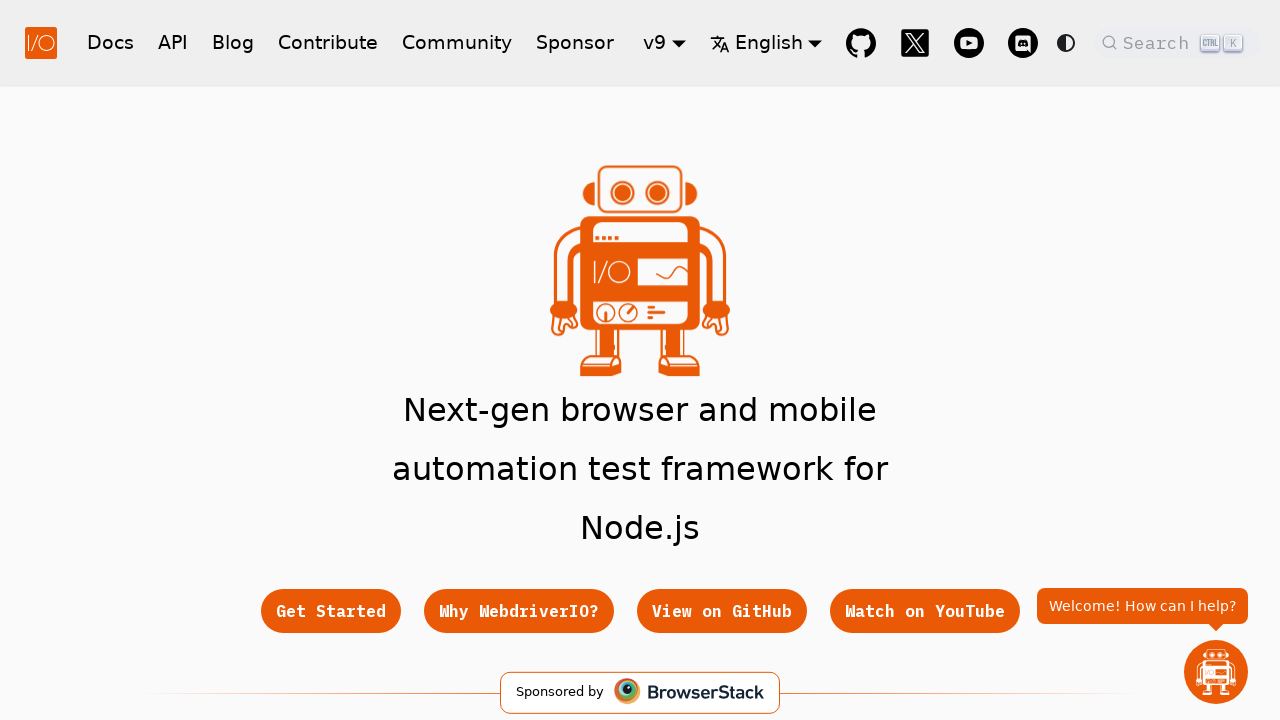

Scrolled down the page to 4000px
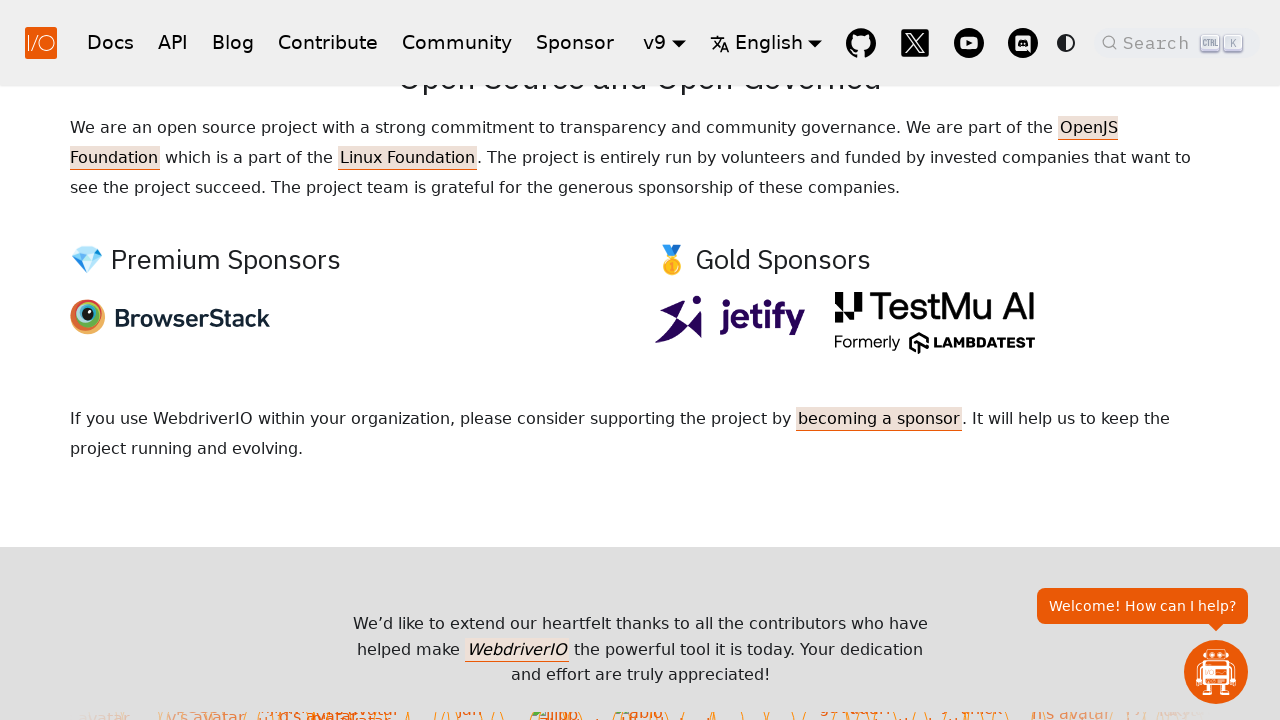

Footer copyright section became visible
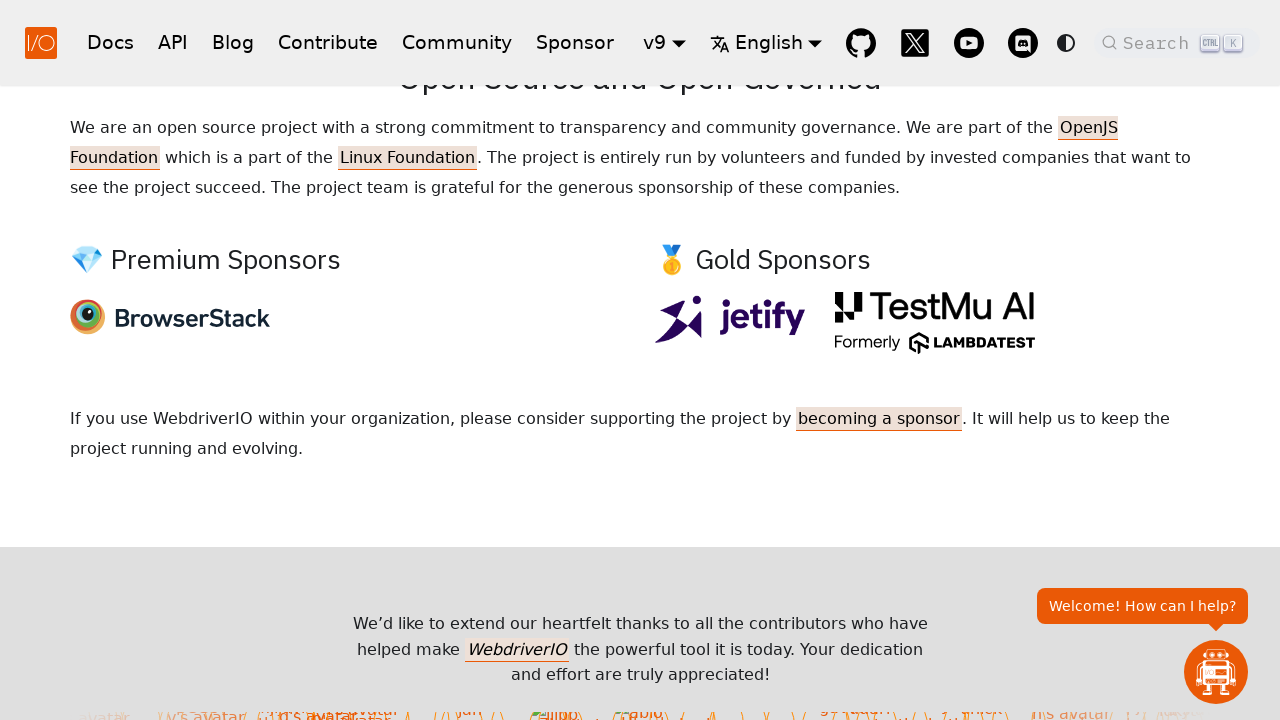

Retrieved footer copyright text content
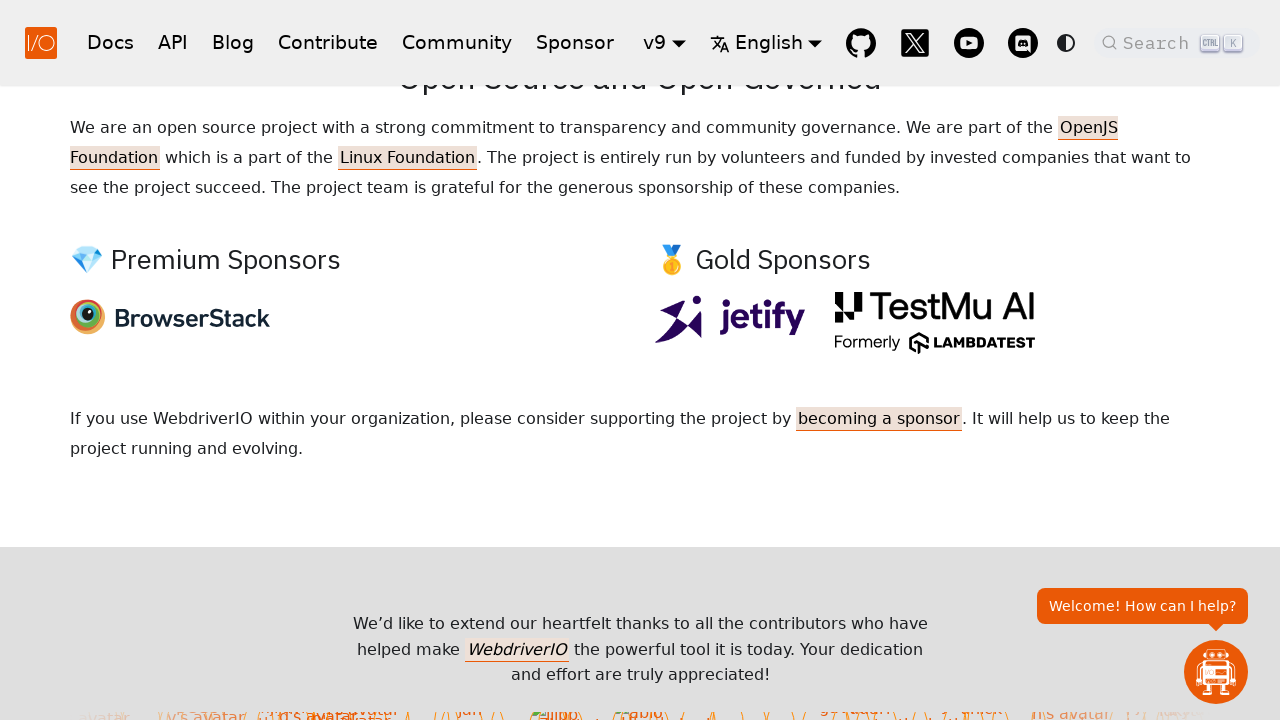

Verified footer contains 'Copyright' and 'OpenJS Foundation' text
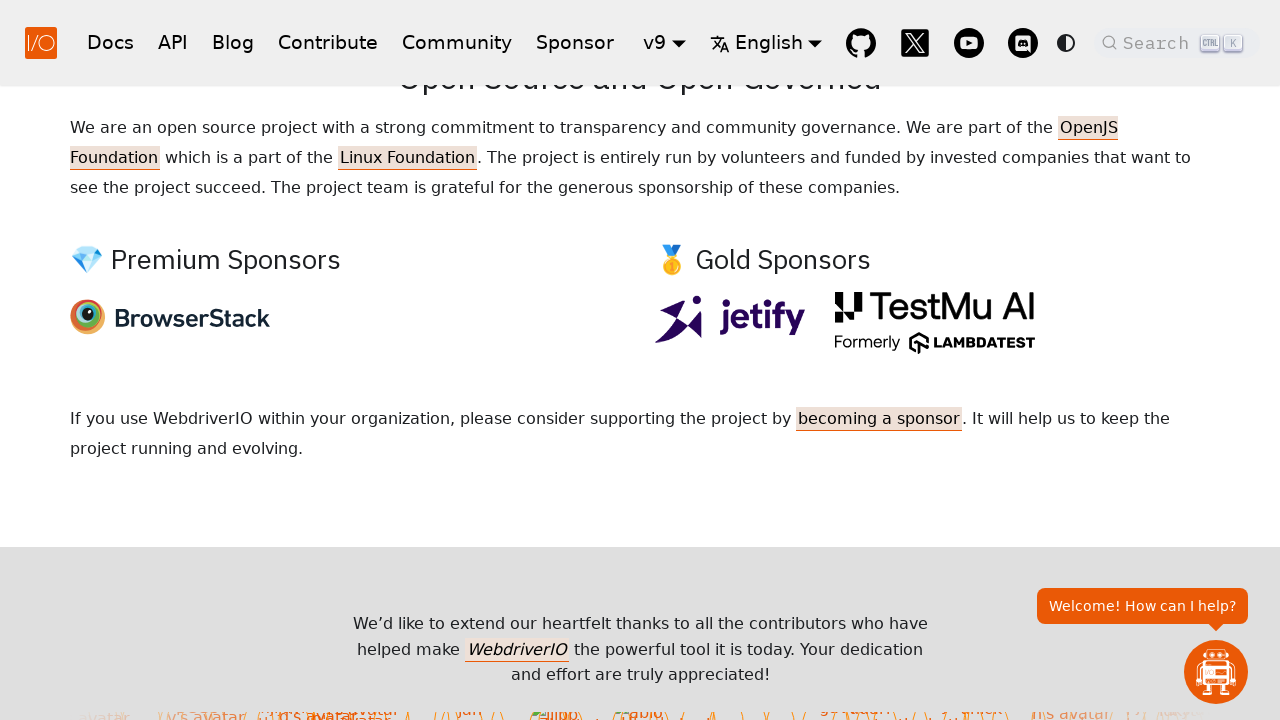

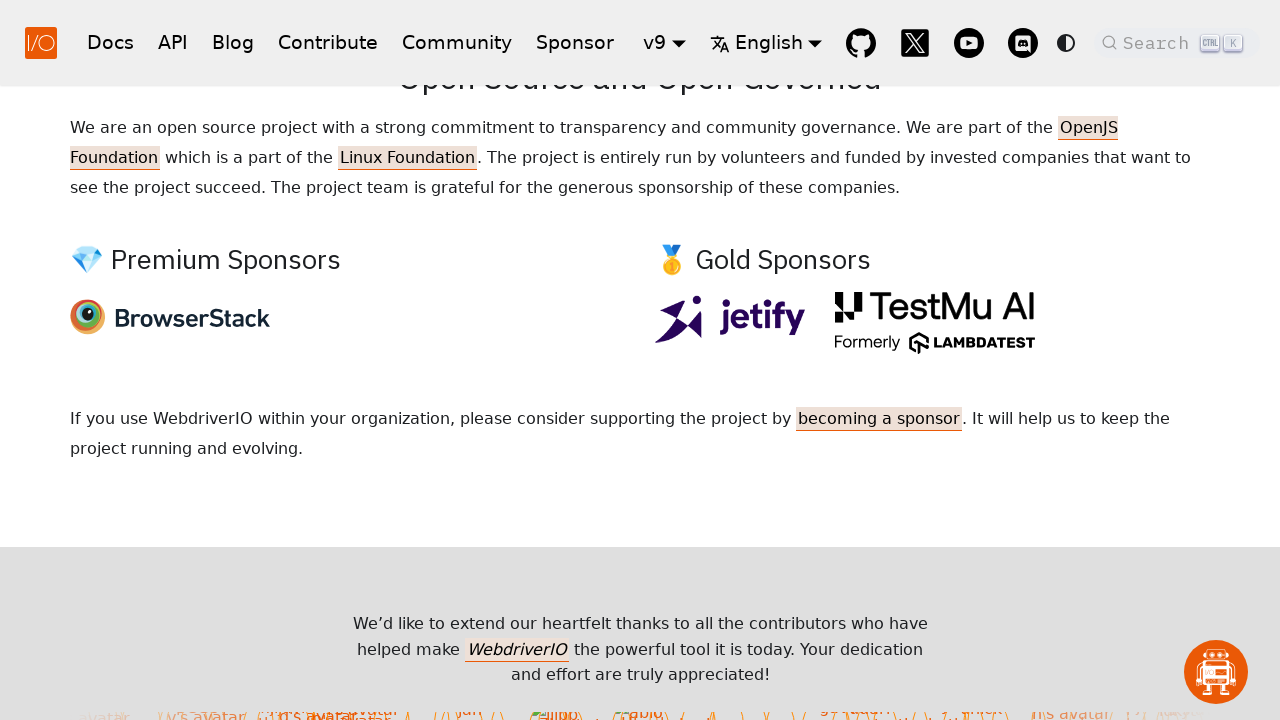